Tests multi-selection using Ctrl+click to select non-consecutive elements in a grid

Starting URL: https://jqueryui.com/resources/demos/selectable/display-grid.html

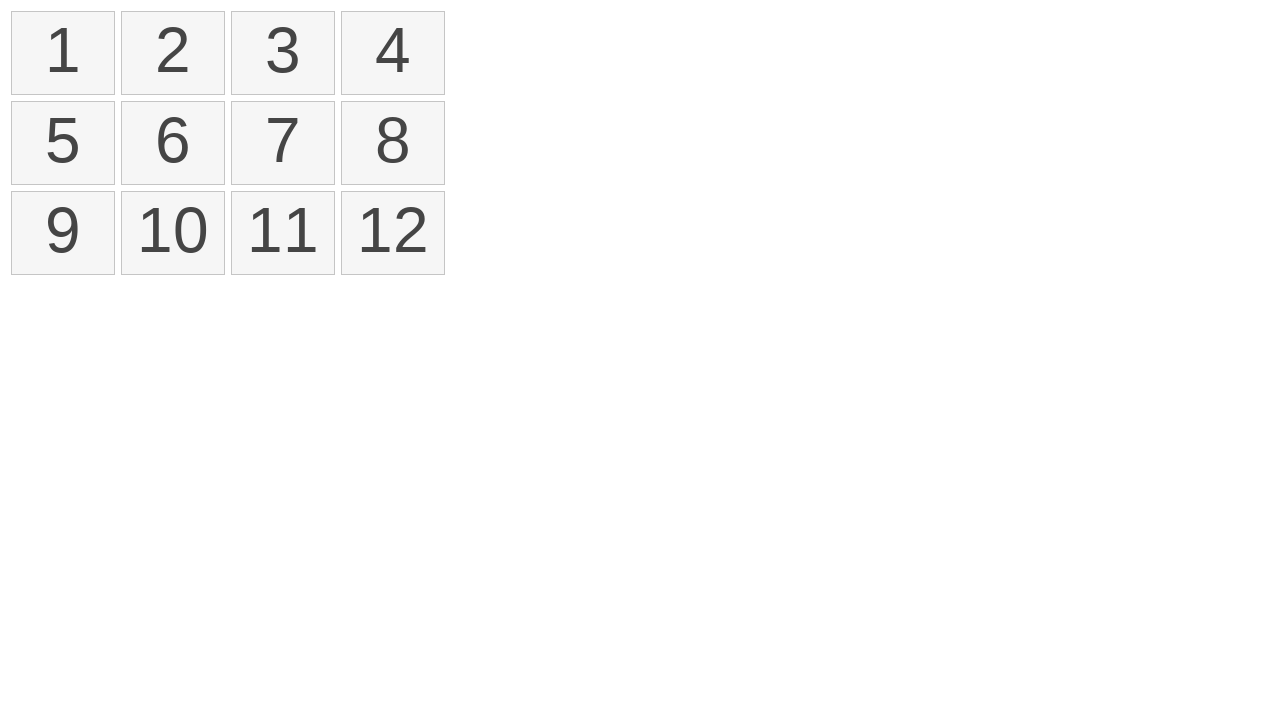

Located all selectable number elements in the grid
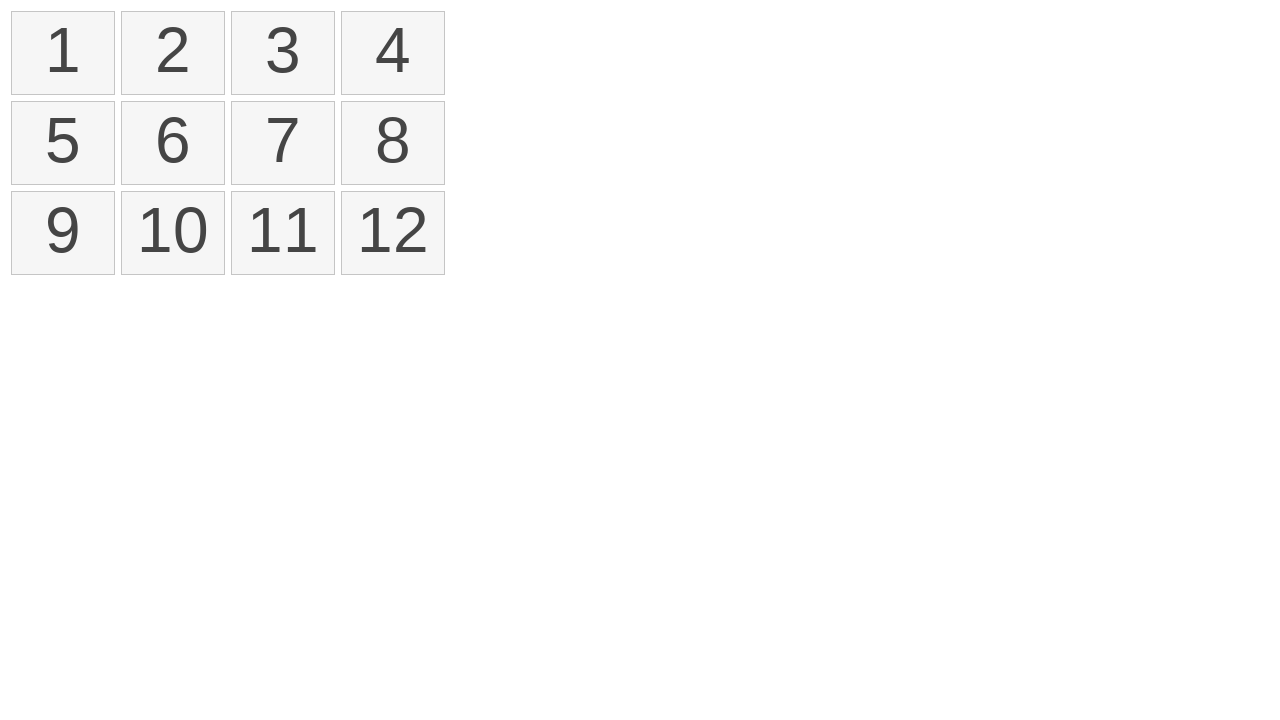

Pressed and held Control key for multi-selection
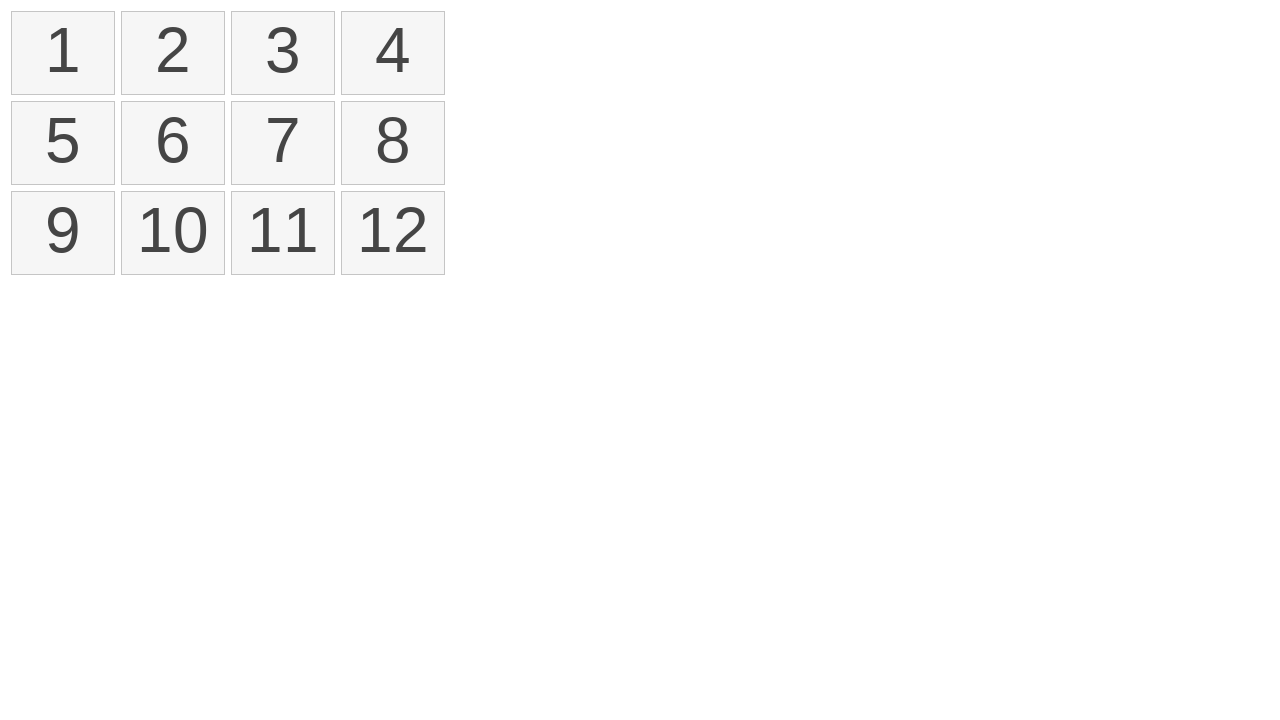

Ctrl+clicked element 1 to select it at (63, 53) on xpath=//ol[@id='selectable']/li >> nth=0
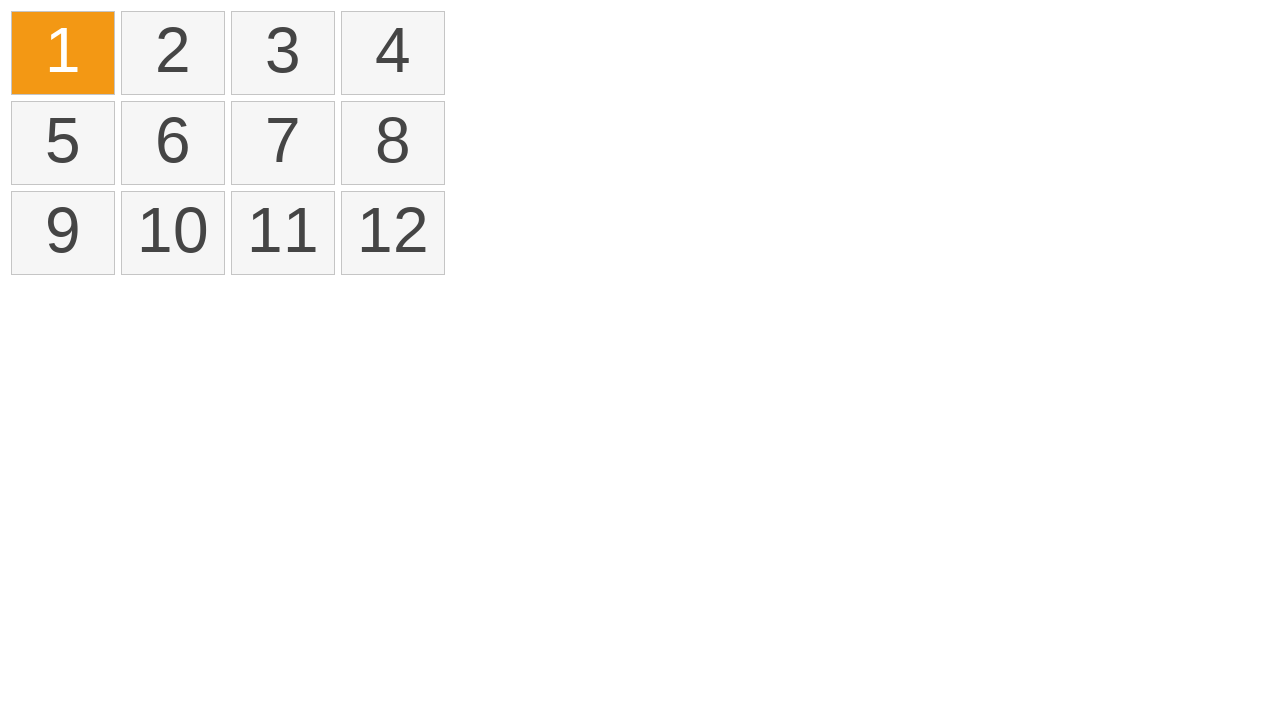

Ctrl+clicked element 3 to add it to selection at (283, 53) on xpath=//ol[@id='selectable']/li >> nth=2
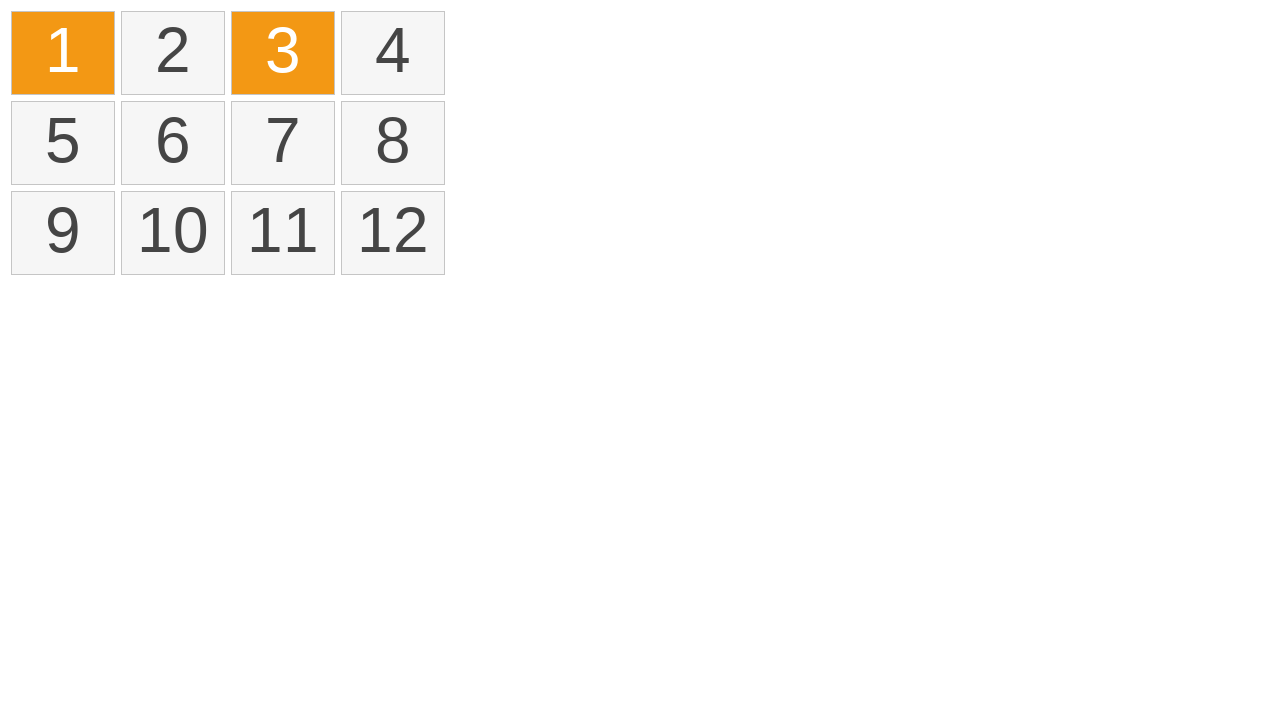

Ctrl+clicked element 6 to add it to selection at (173, 143) on xpath=//ol[@id='selectable']/li >> nth=5
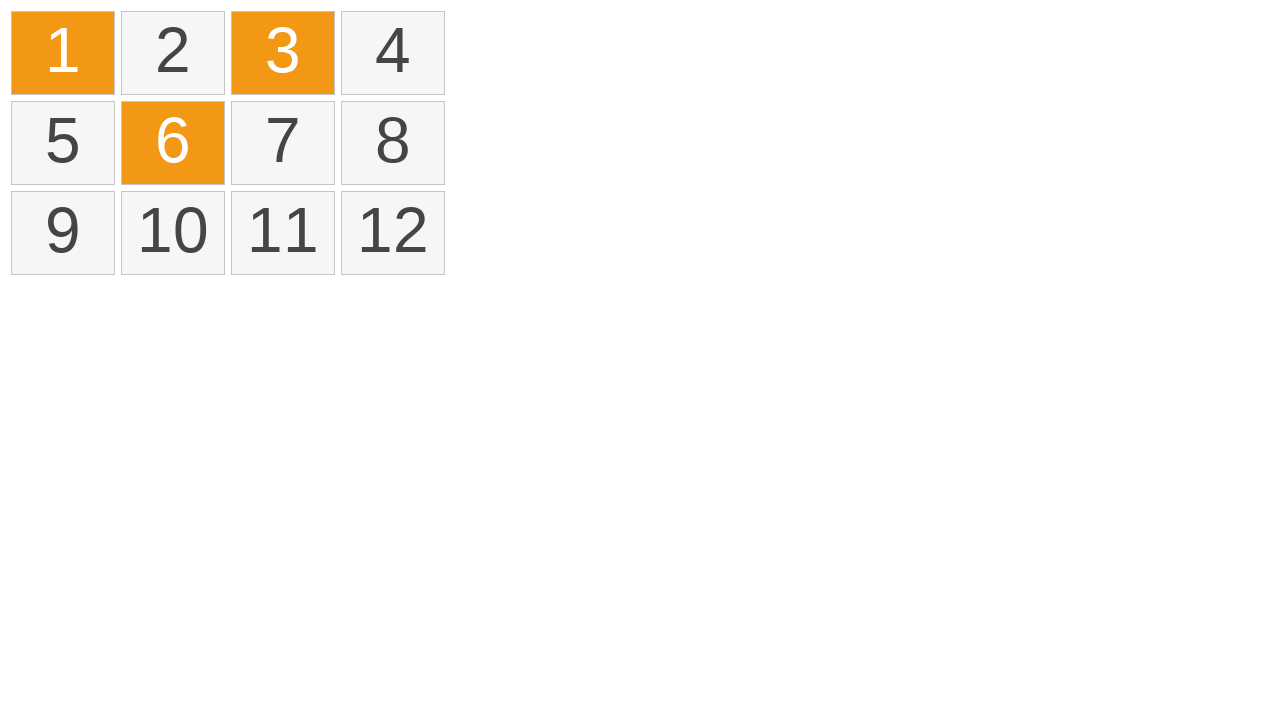

Ctrl+clicked element 12 to add it to selection at (393, 233) on xpath=//ol[@id='selectable']/li >> nth=11
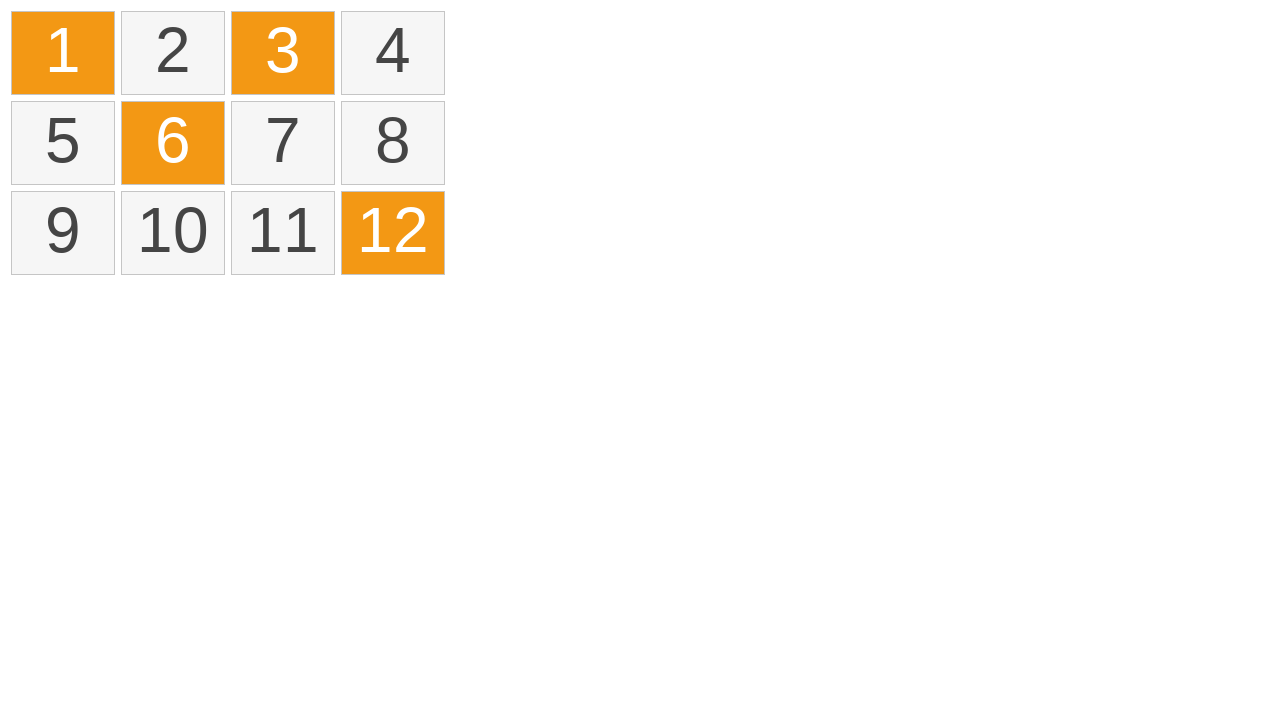

Released Control key to complete multi-selection
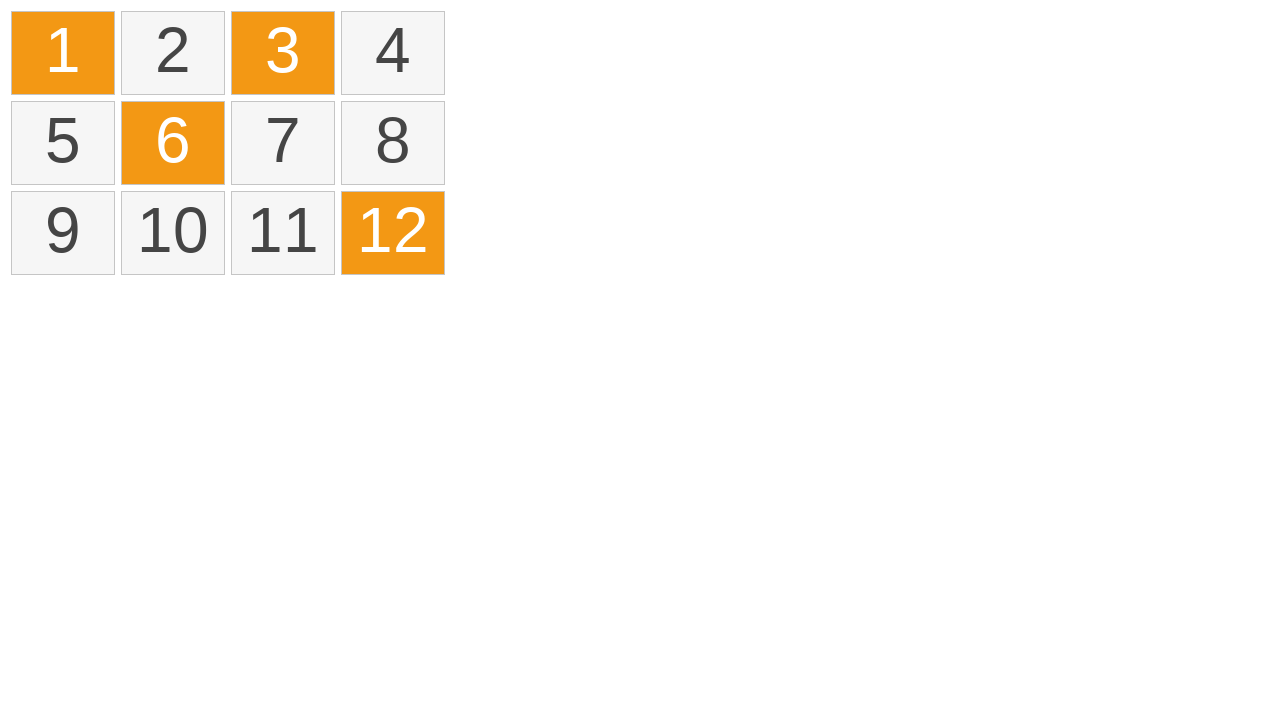

Waited for selection state to stabilize
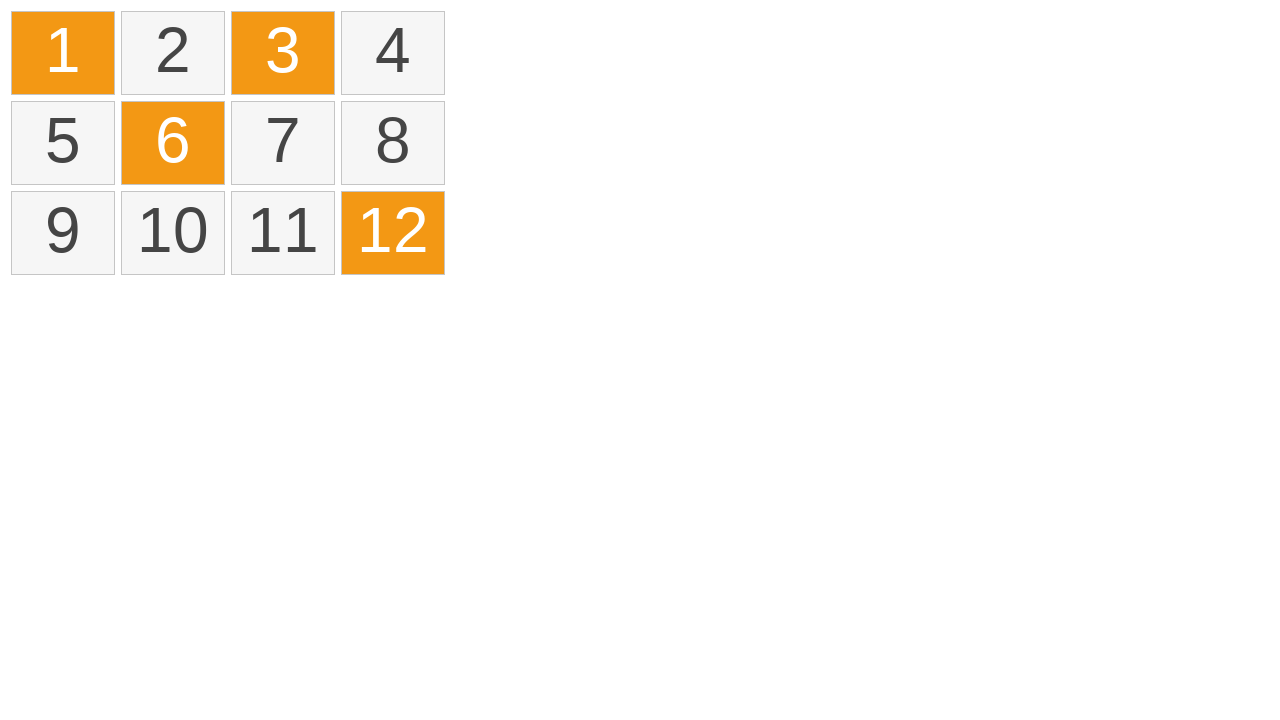

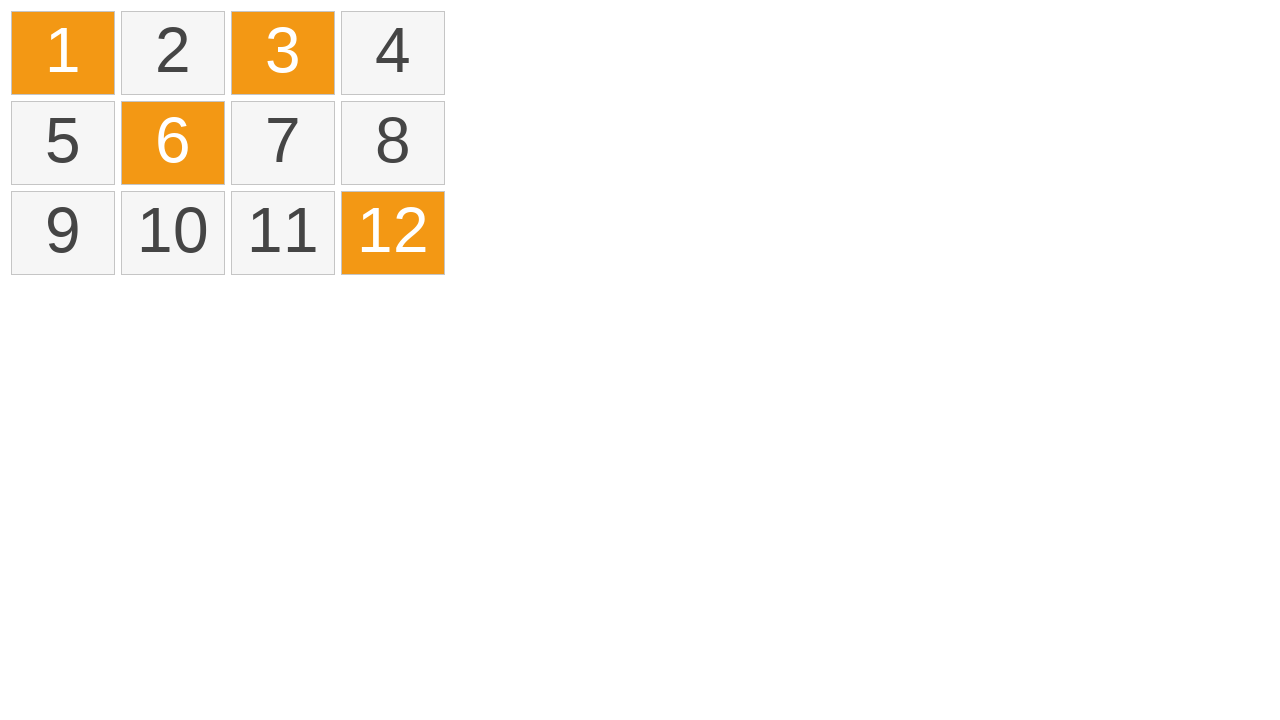